Tests alert handling functionality by clicking a link that triggers a prompt alert, entering text, and accepting it

Starting URL: https://www.selenium.dev/documentation/webdriver/interactions/alerts/

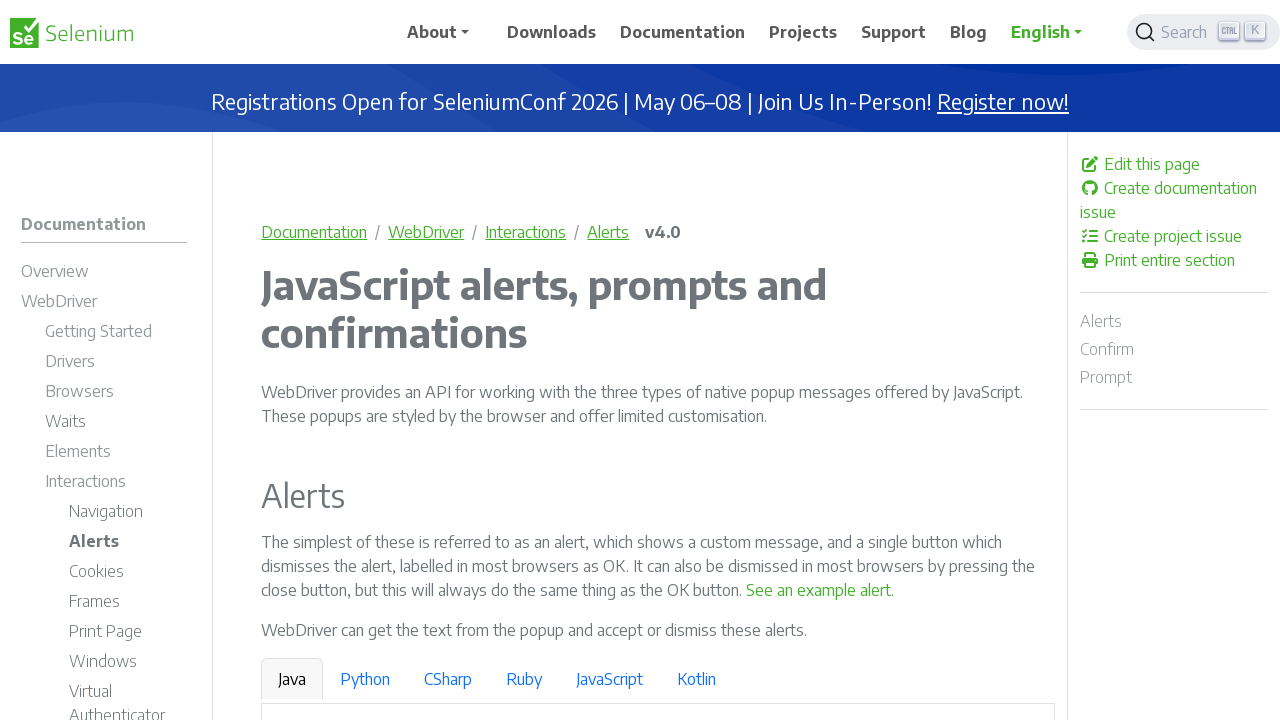

Navigated to alert handling documentation page
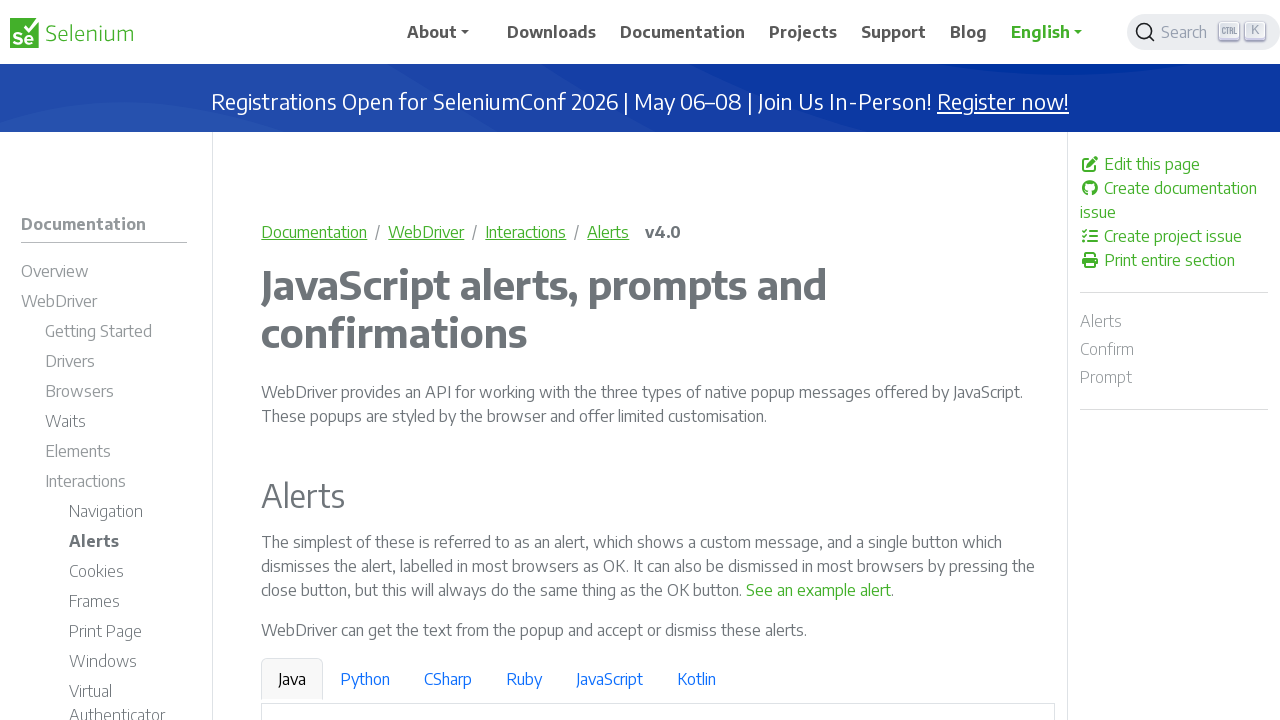

Clicked link to trigger prompt alert at (627, 360) on a:has-text('See a sample prompt')
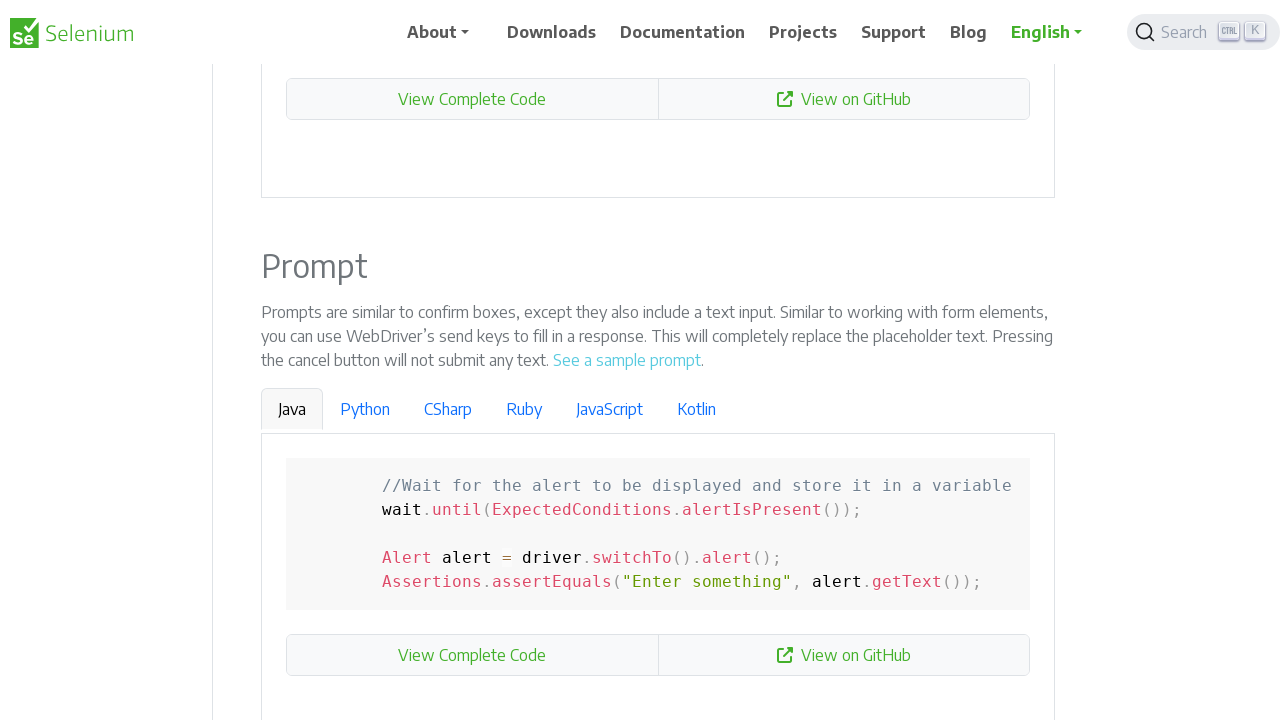

Set up dialog handler to accept prompt with 'Selenium' text
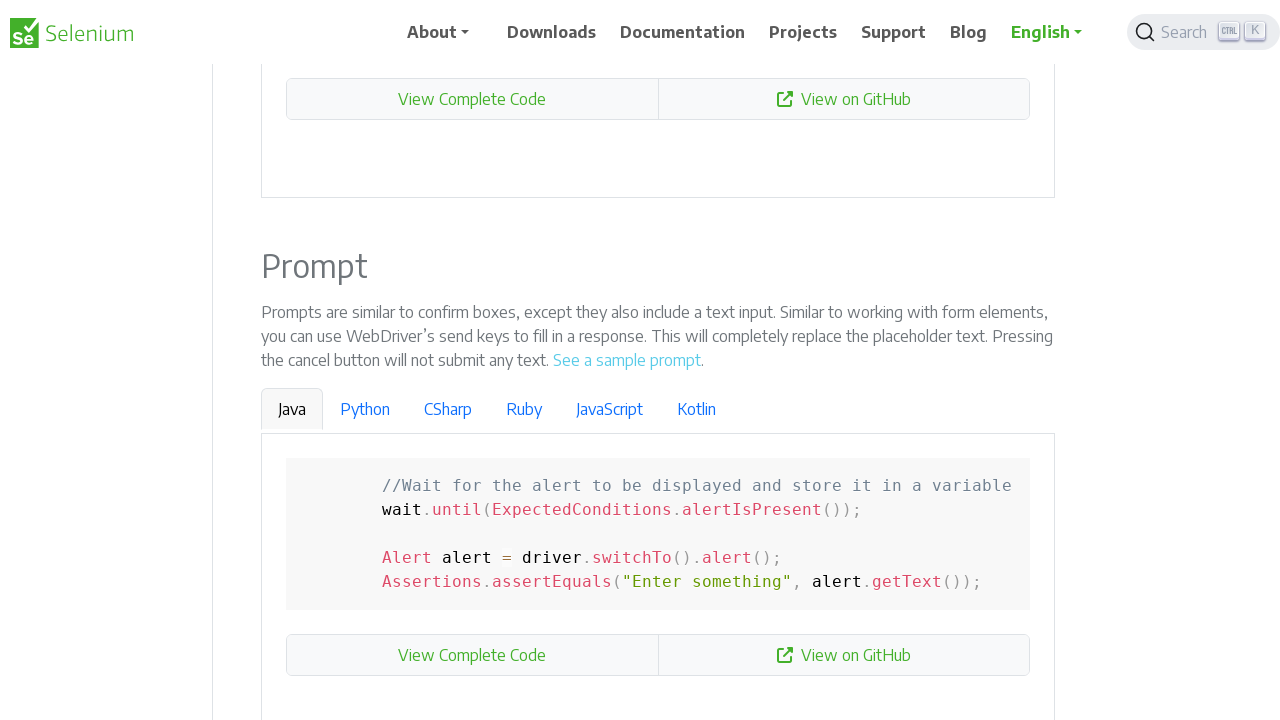

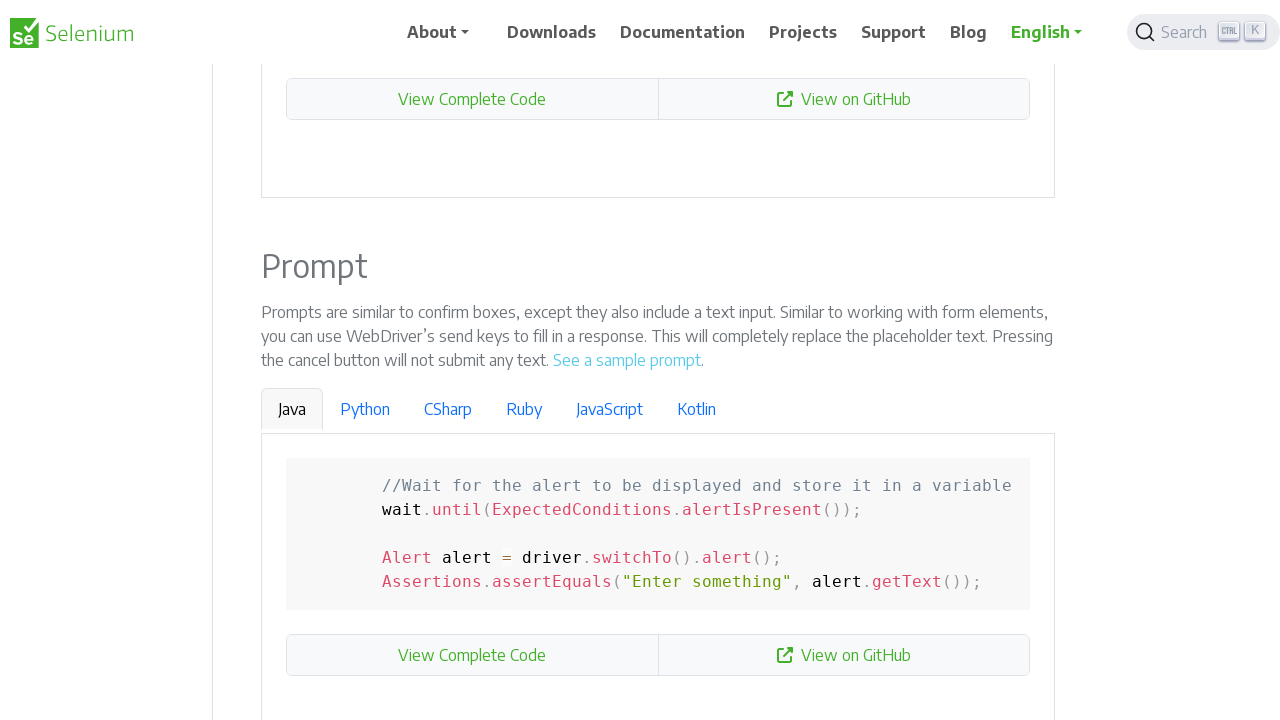